Tests web form by entering text into input field, submitting the form, and verifying success message

Starting URL: https://www.selenium.dev/selenium/web/web-form.html

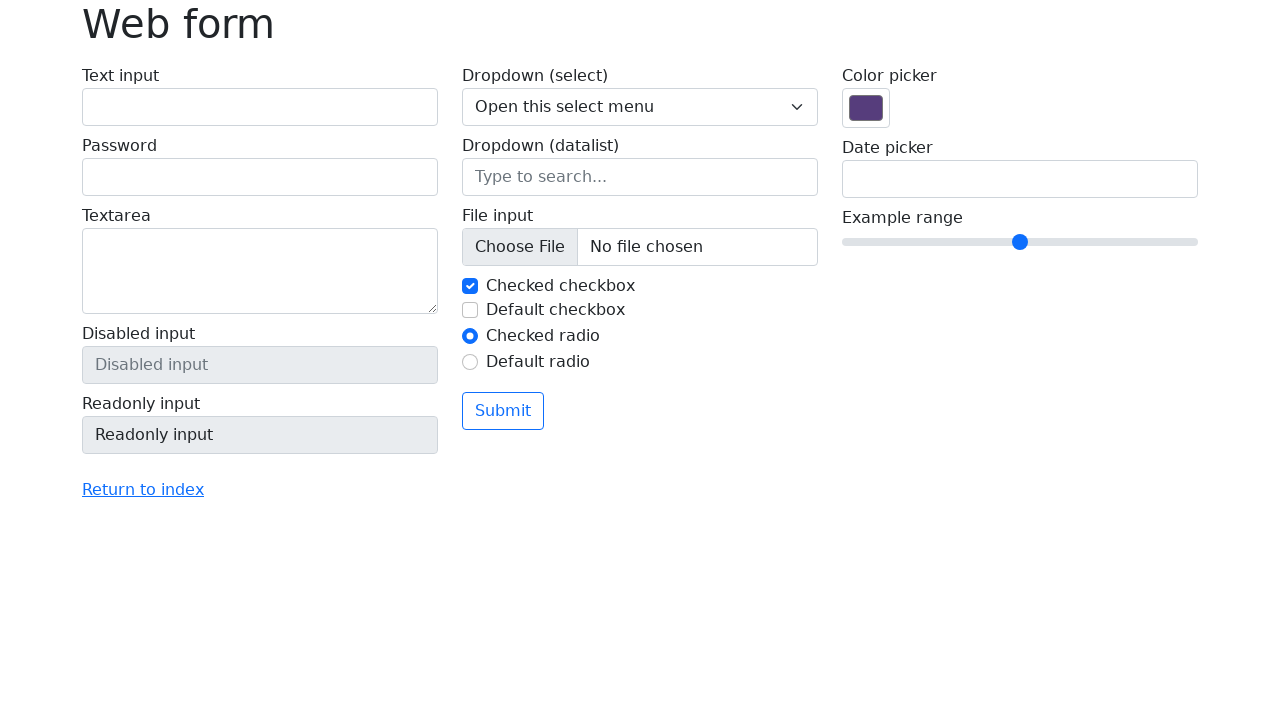

Clicked text input field at (260, 107) on #my-text-id
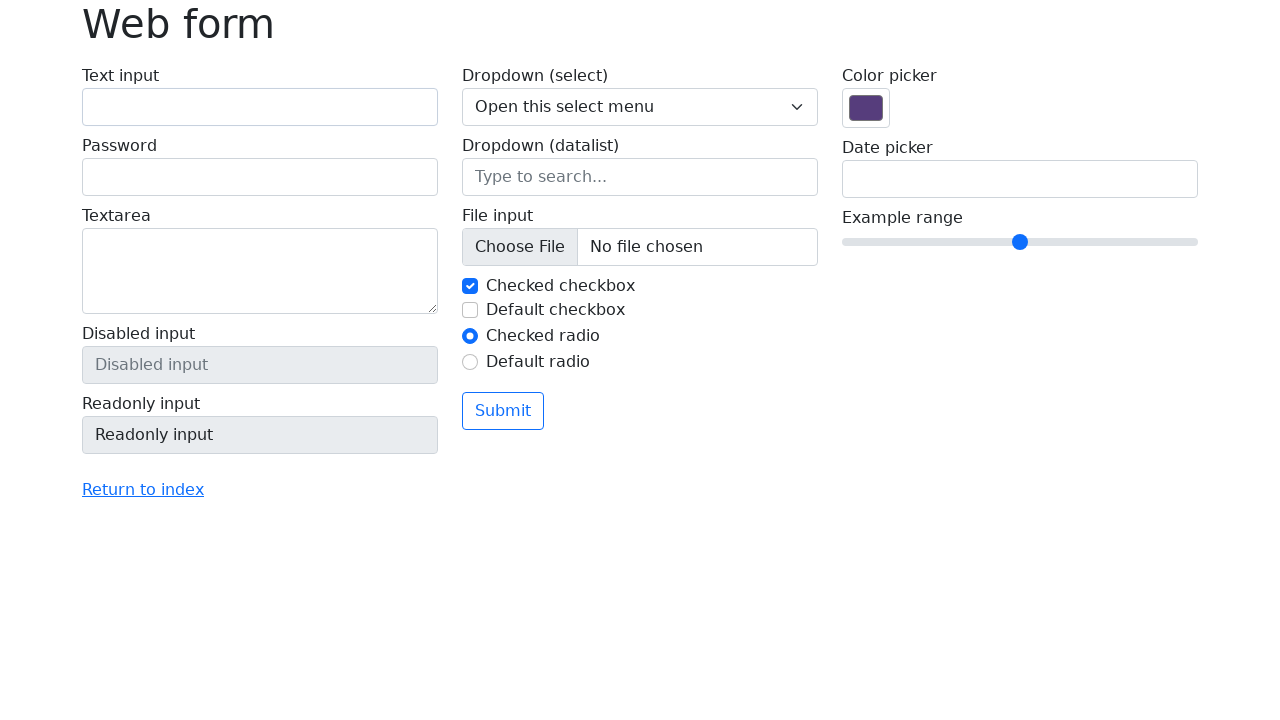

Filled text input field with 'Selenium' on #my-text-id
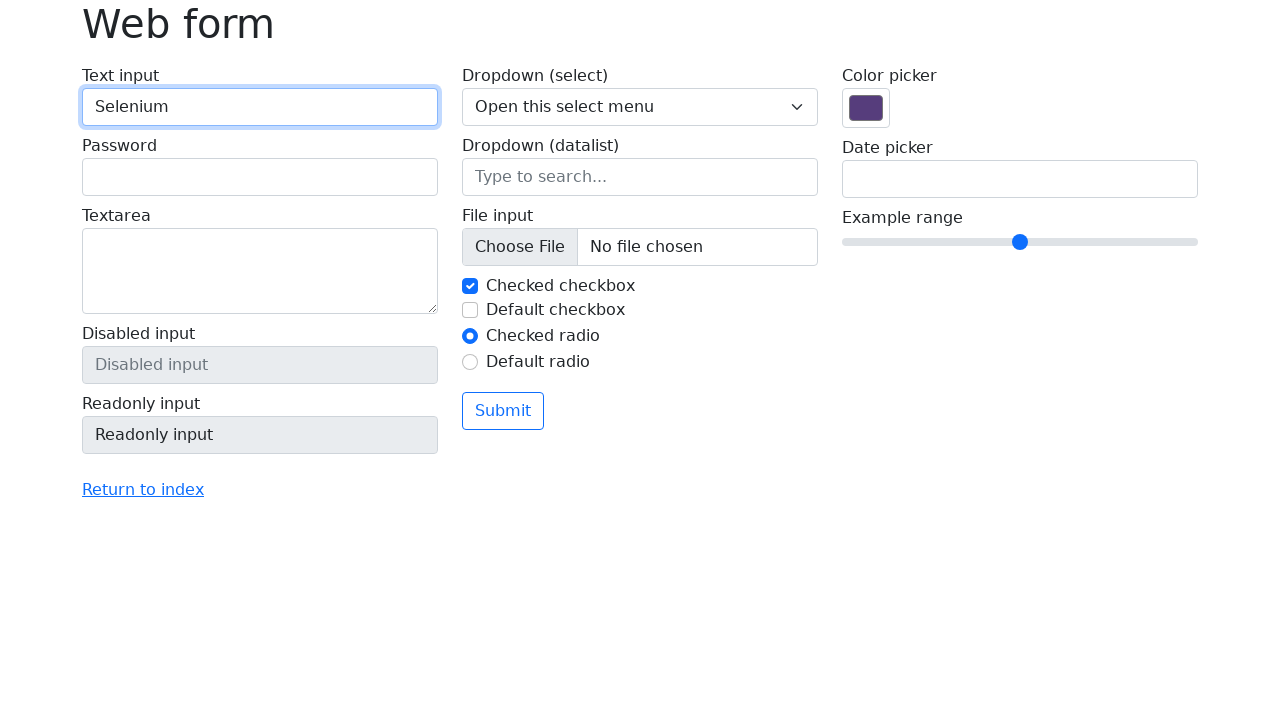

Clicked submit button at (503, 411) on button[type='submit']
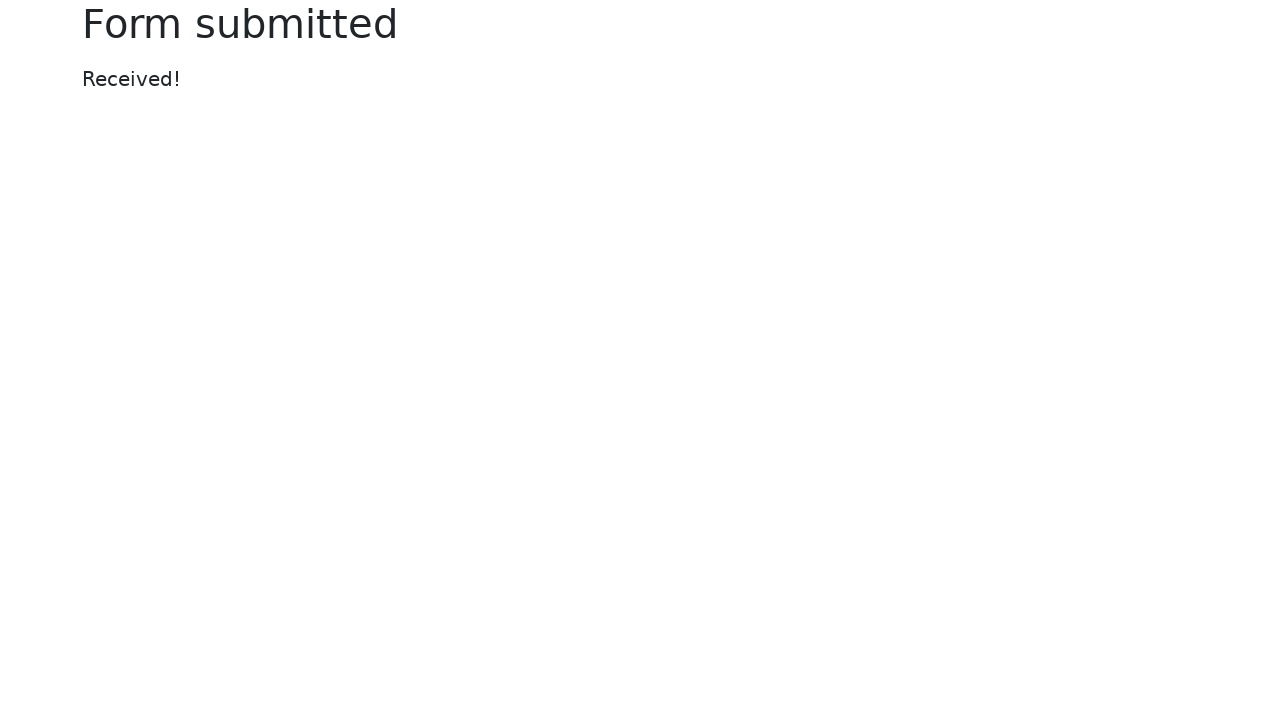

Success message element appeared
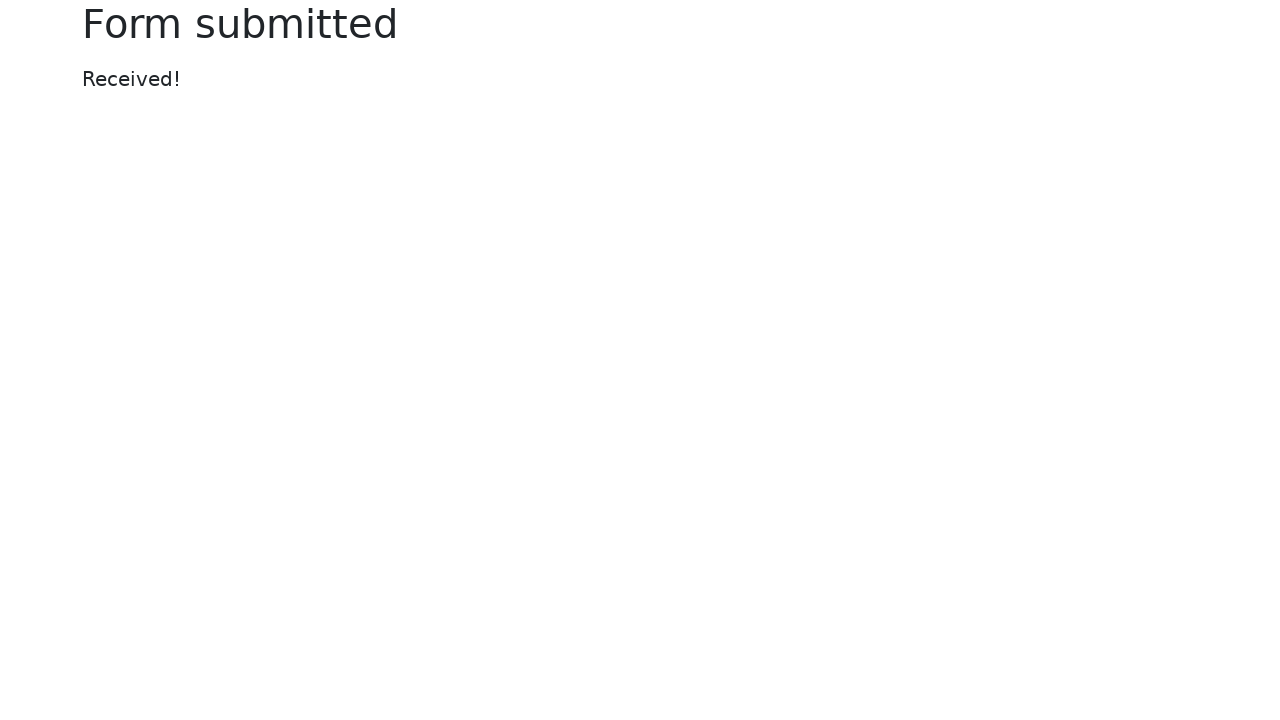

Retrieved success message text content
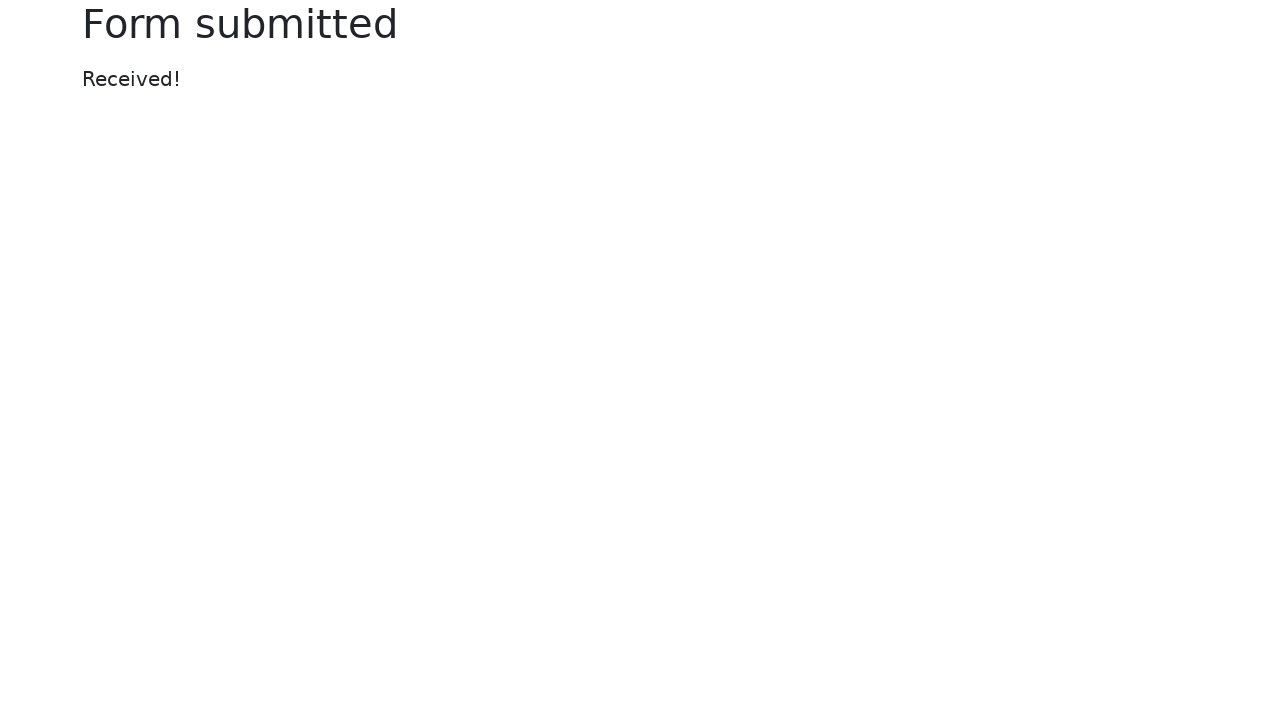

Verified success message equals 'Received!'
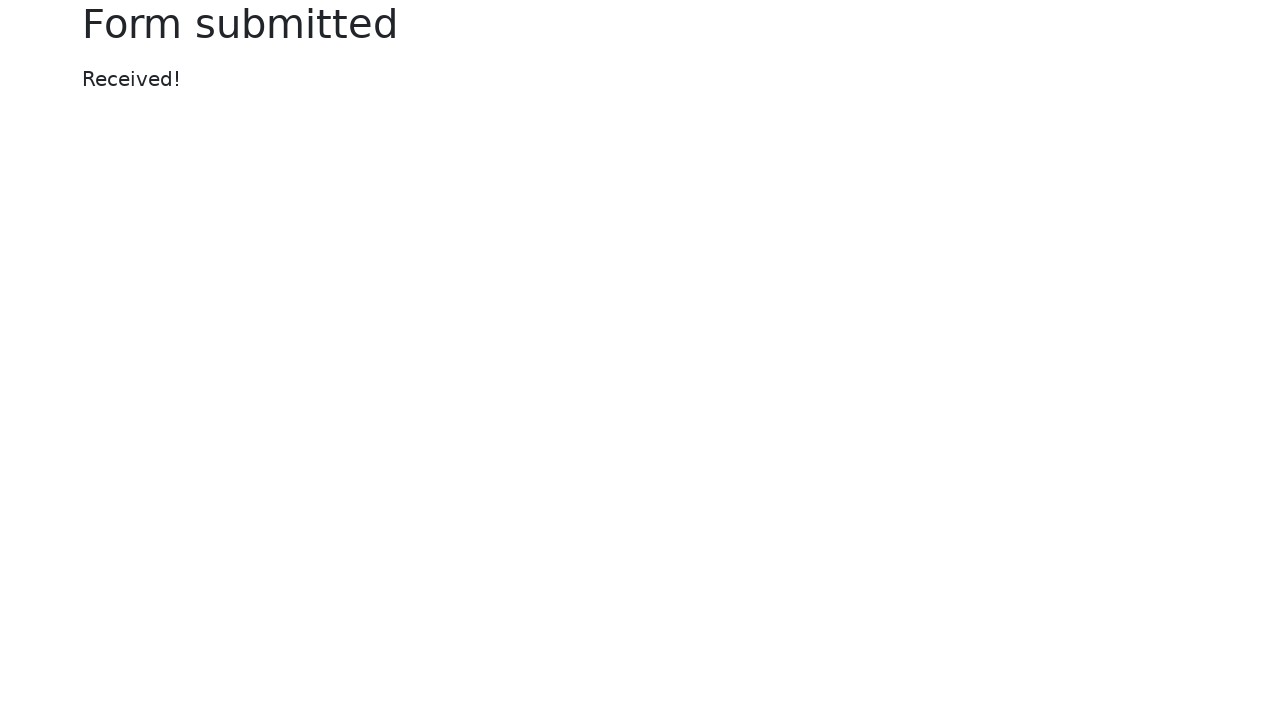

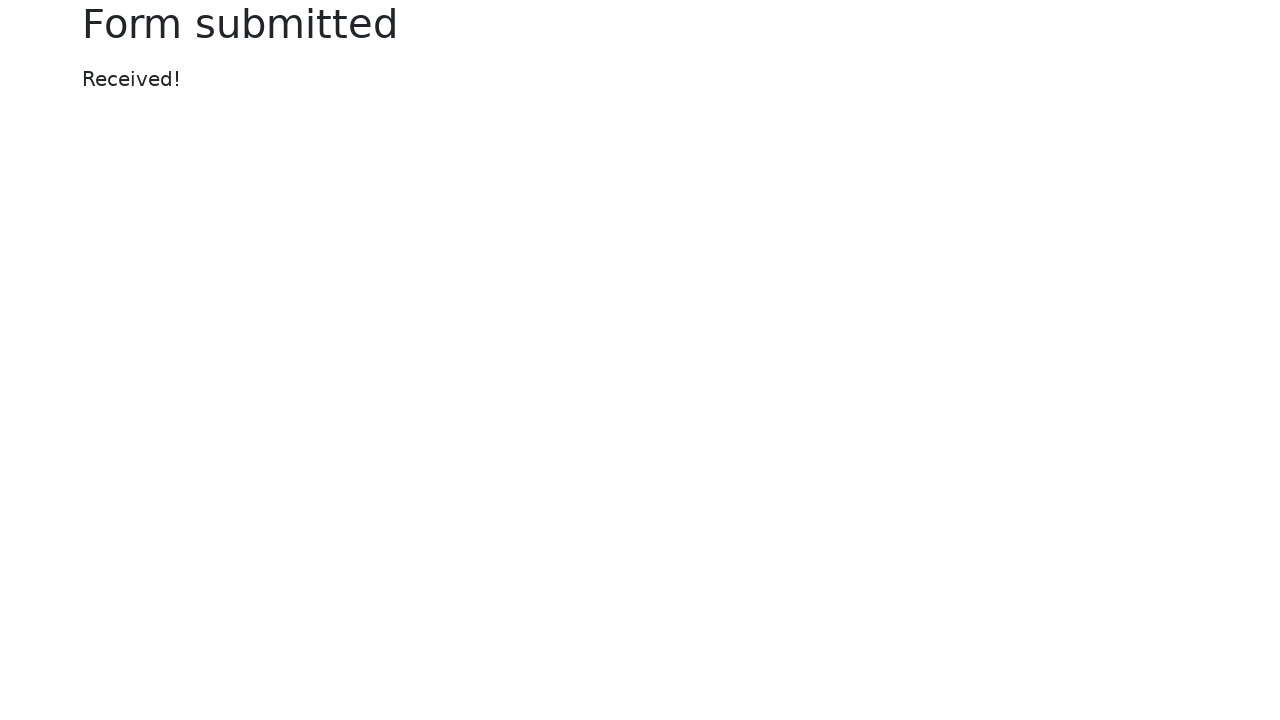